Tests browser dialog handling by clicking a button that triggers a confirmation dialog and accepting it

Starting URL: https://zimaev.github.io/dialog/

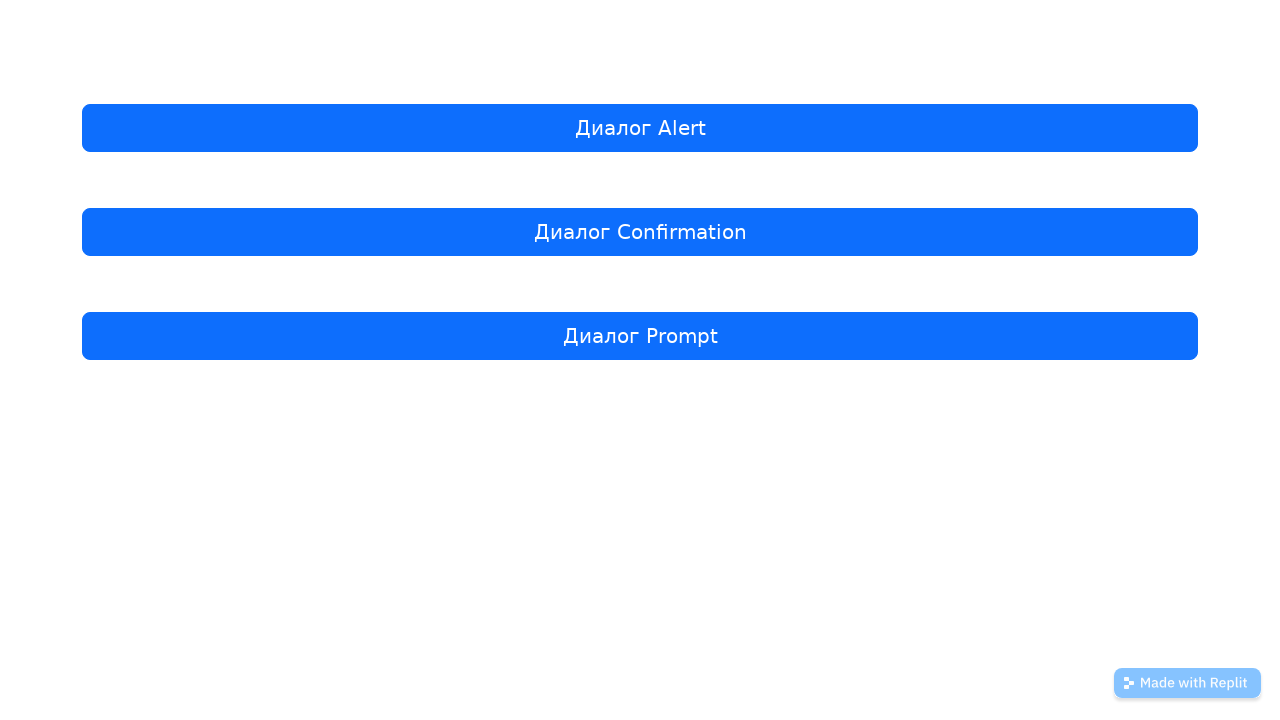

Set up dialog handler to accept dialogs
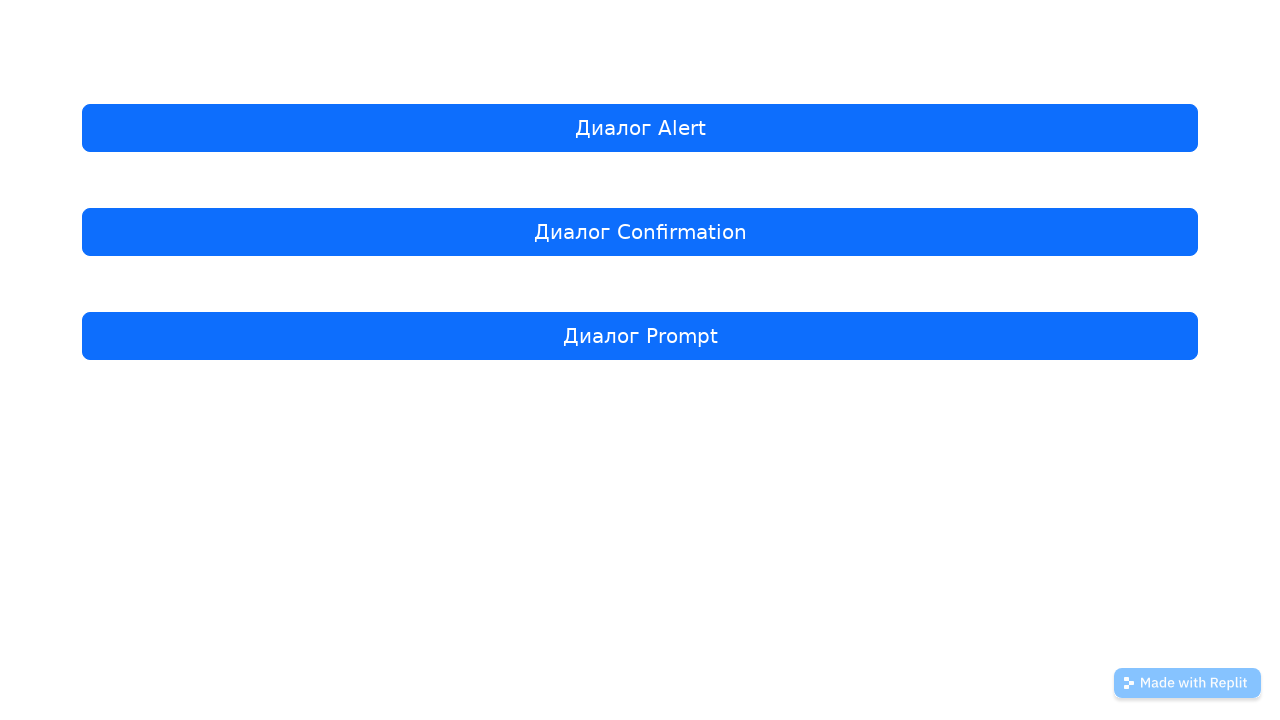

Clicked button to trigger confirmation dialog at (640, 232) on internal:text="\u0414\u0438\u0430\u043b\u043e\u0433 Confirmation"i
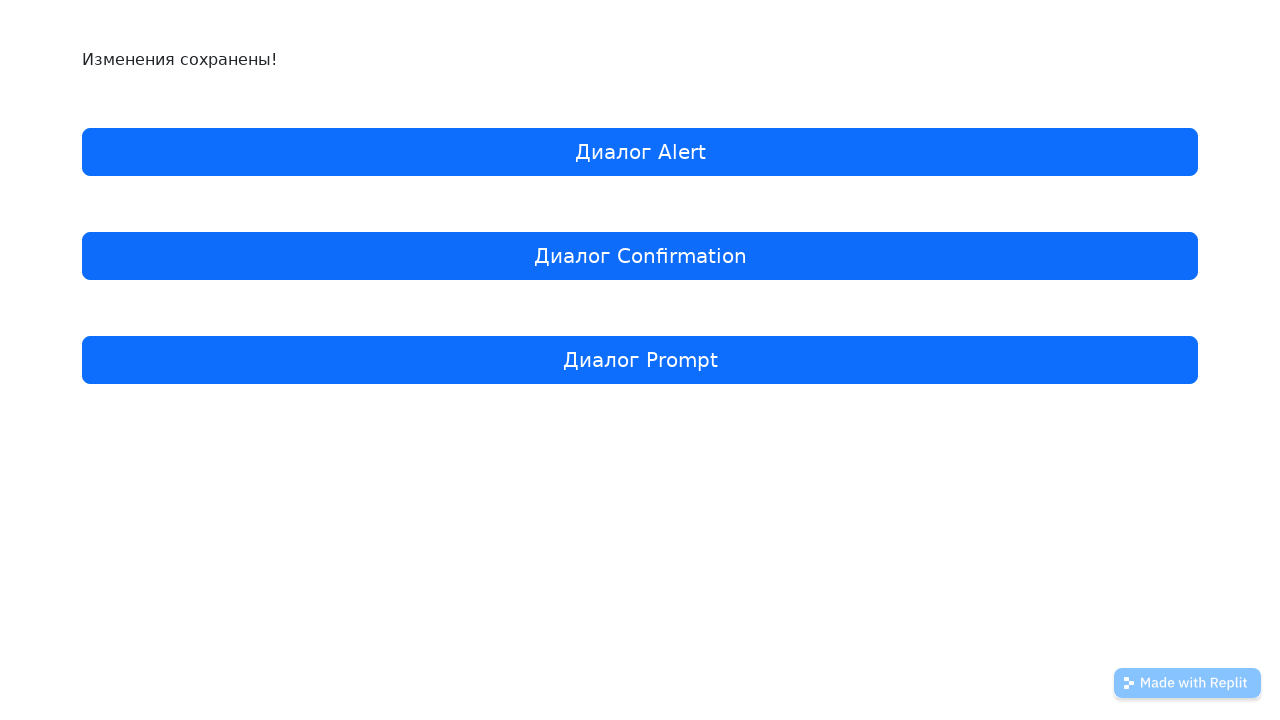

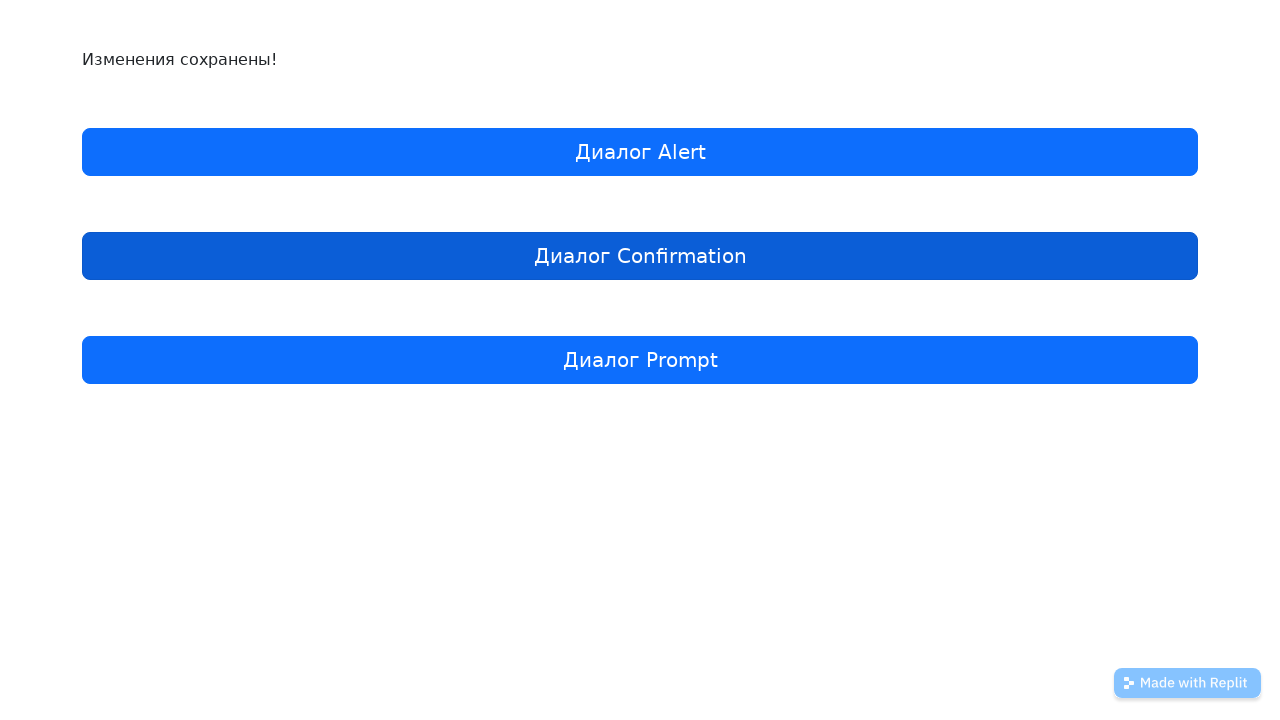